Fills out a comprehensive practice form on DemoQA including personal information, date of birth selection, subjects, hobbies checkboxes, address, and state/city dropdowns, then verifies the submission modal displays correct data.

Starting URL: https://demoqa.com/automation-practice-form

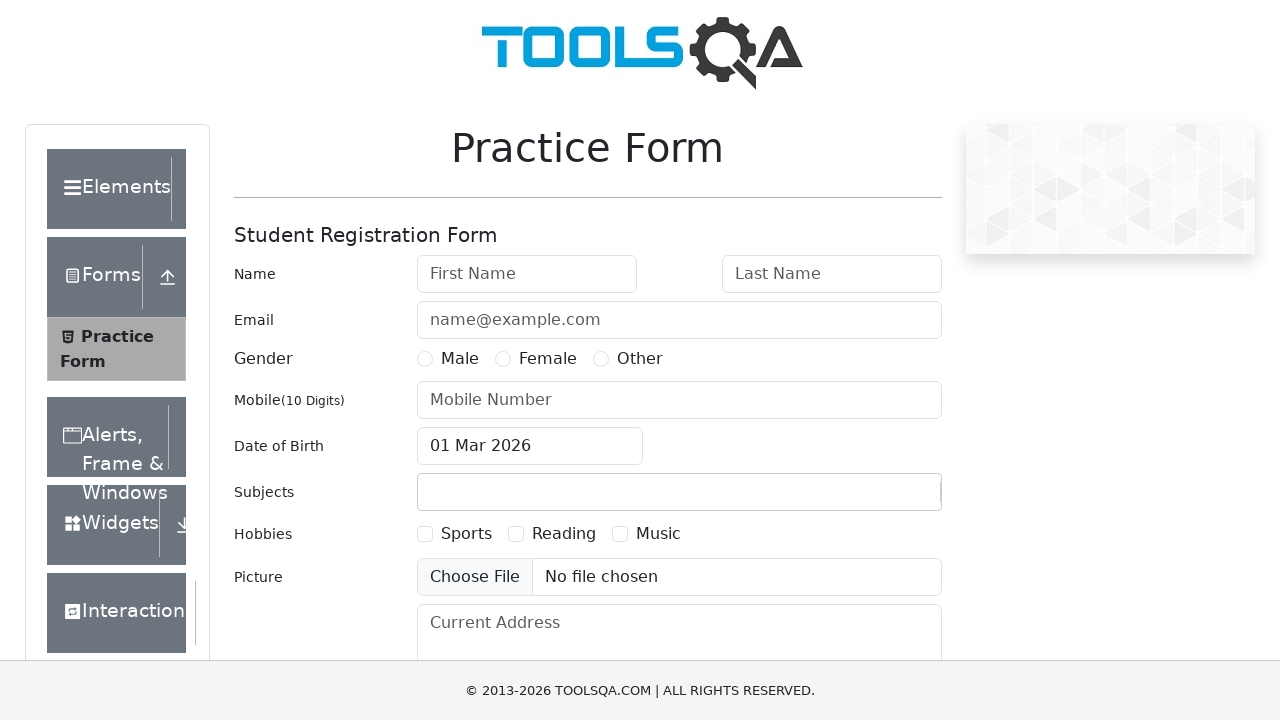

Removed fixed banner element
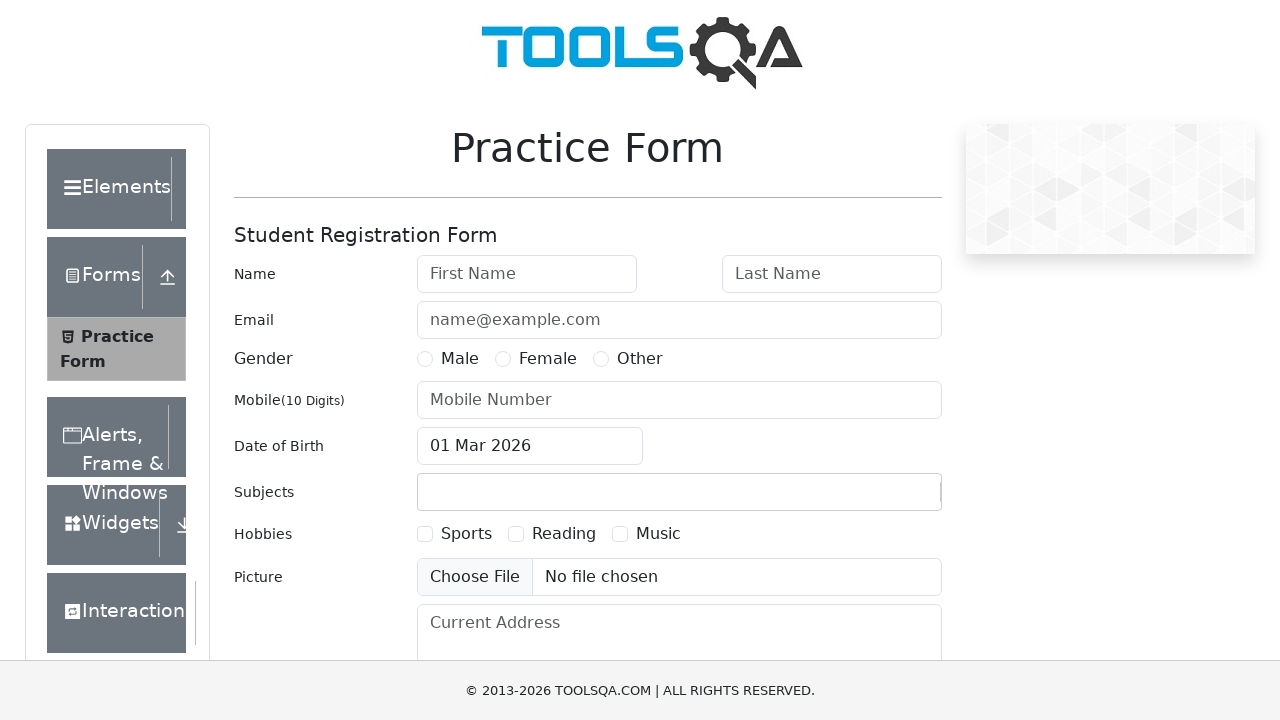

Removed footer element
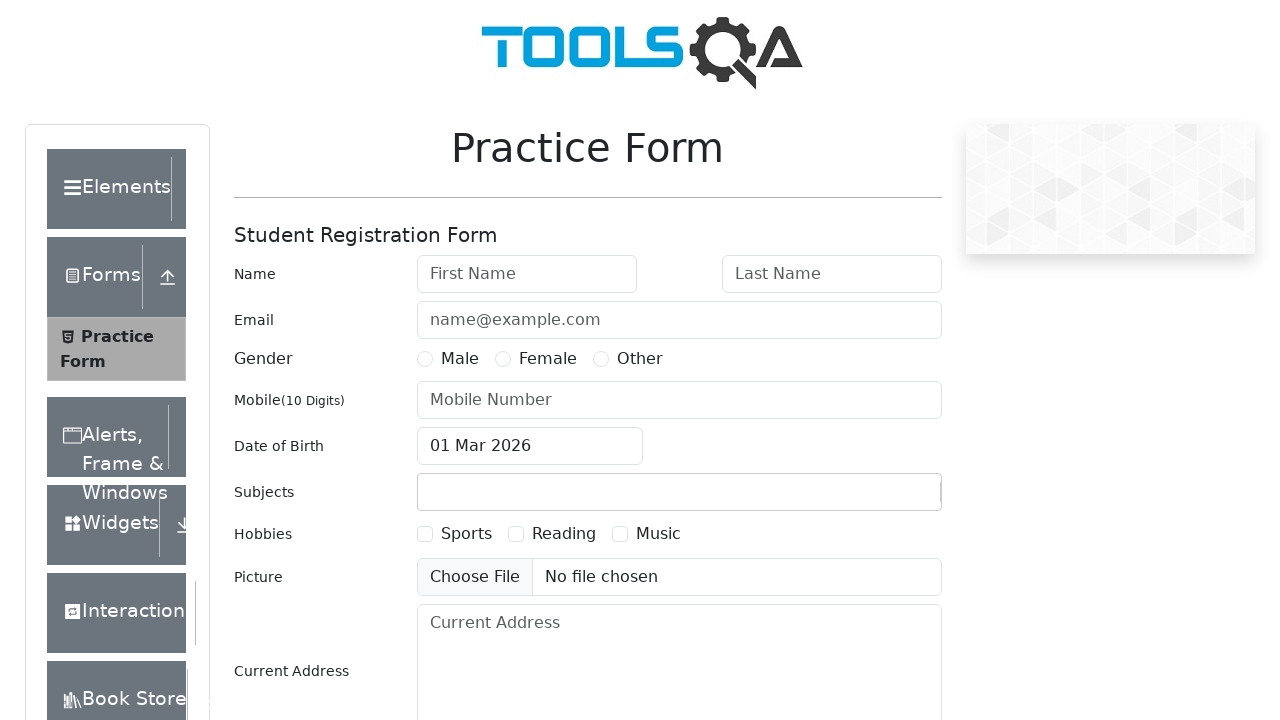

Filled first name as 'John' on #firstName
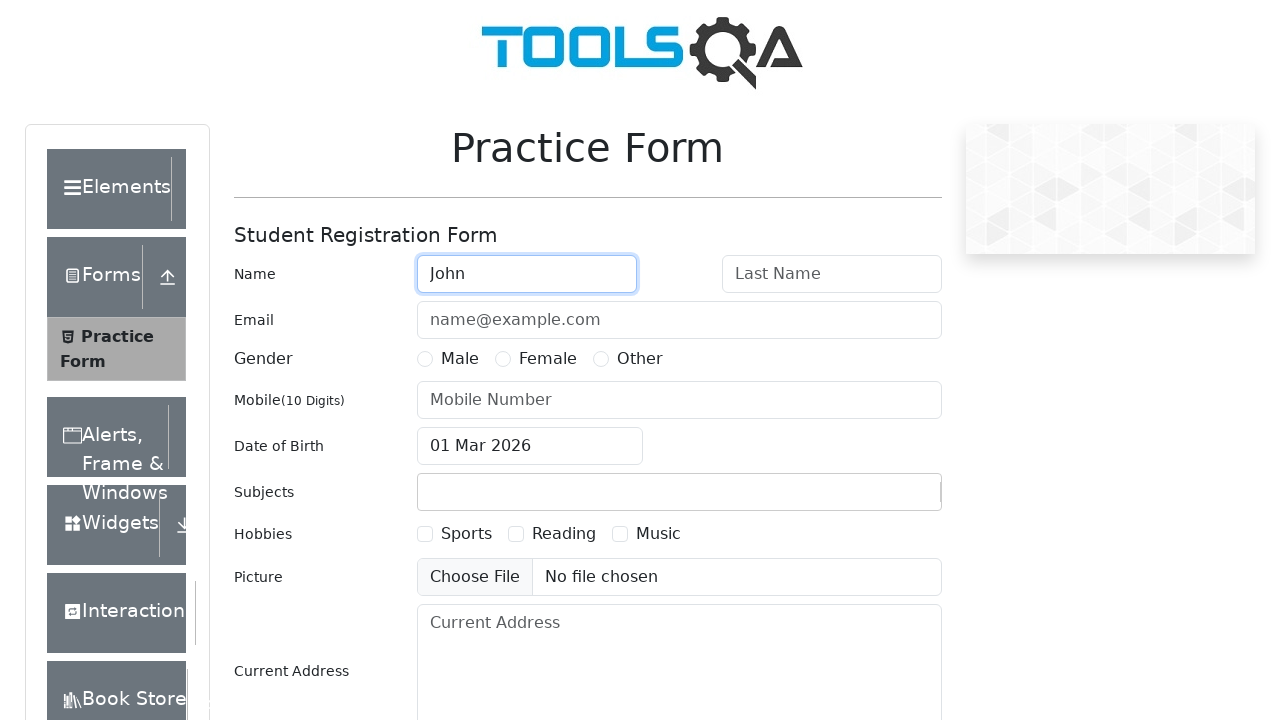

Filled last name as 'Smith' on #lastName
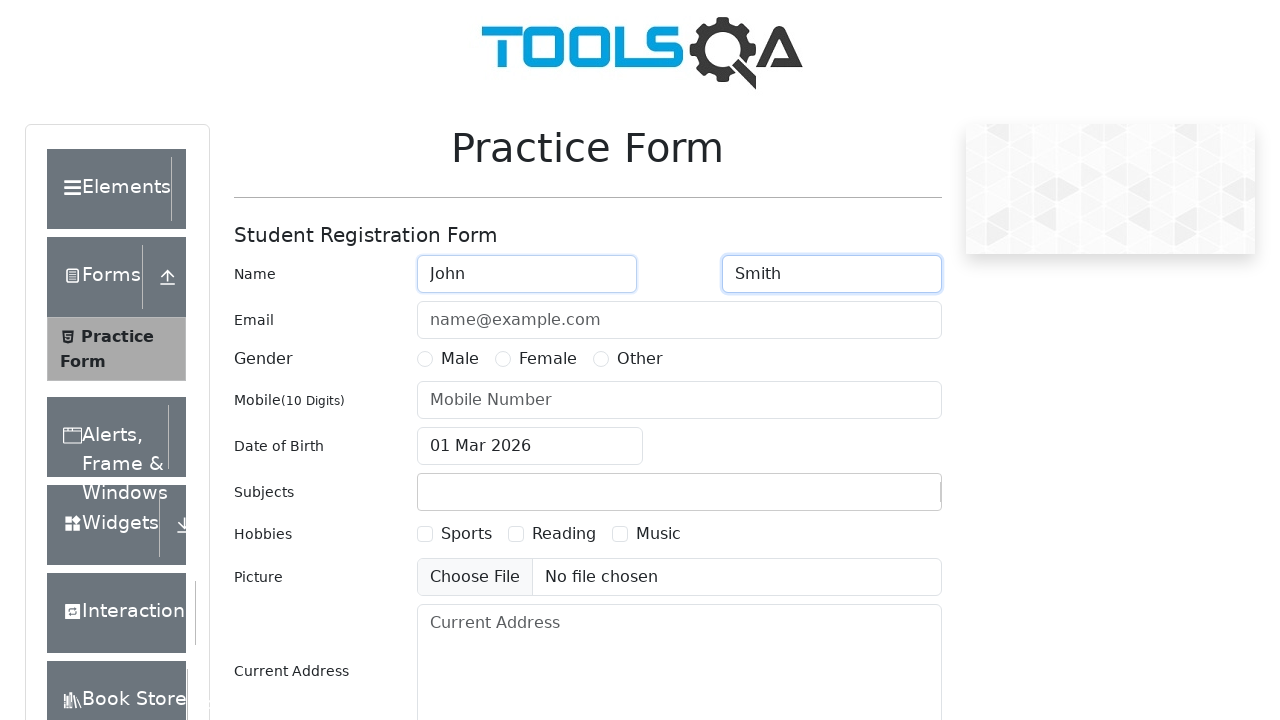

Filled email as 'johnsmith@example.com' on #userEmail
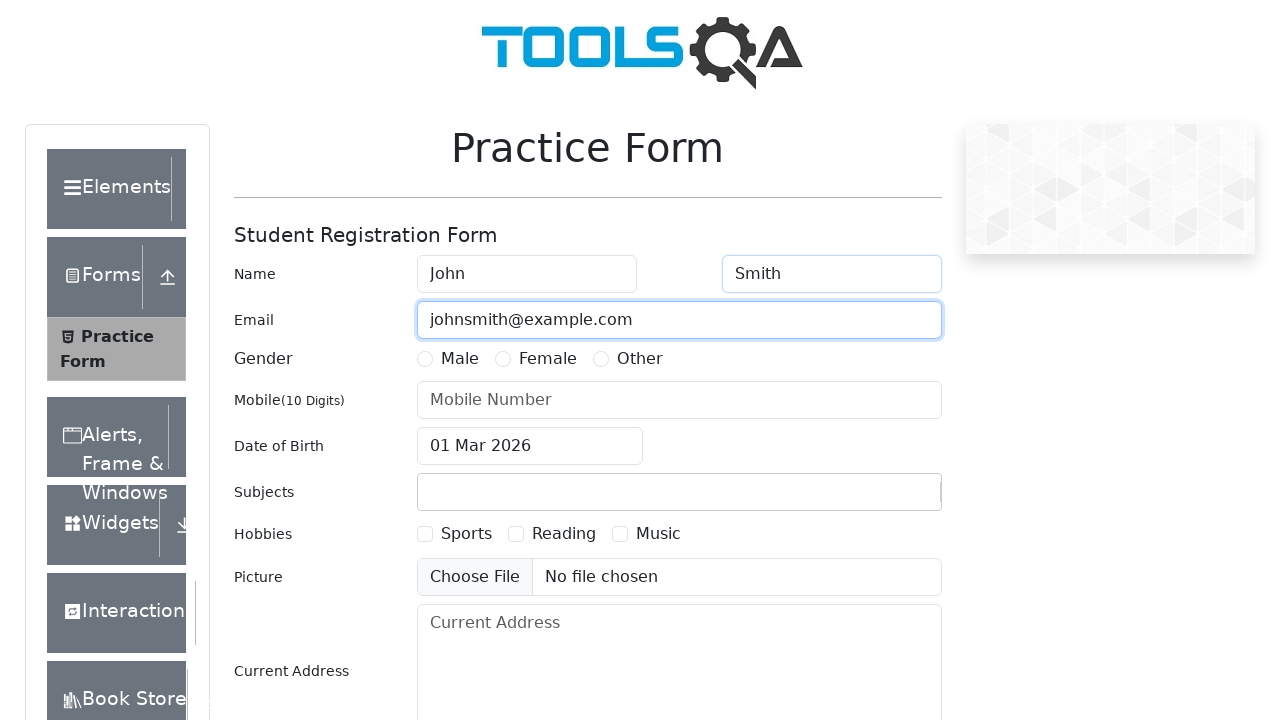

Selected Male gender radio button at (460, 359) on label[for='gender-radio-1']
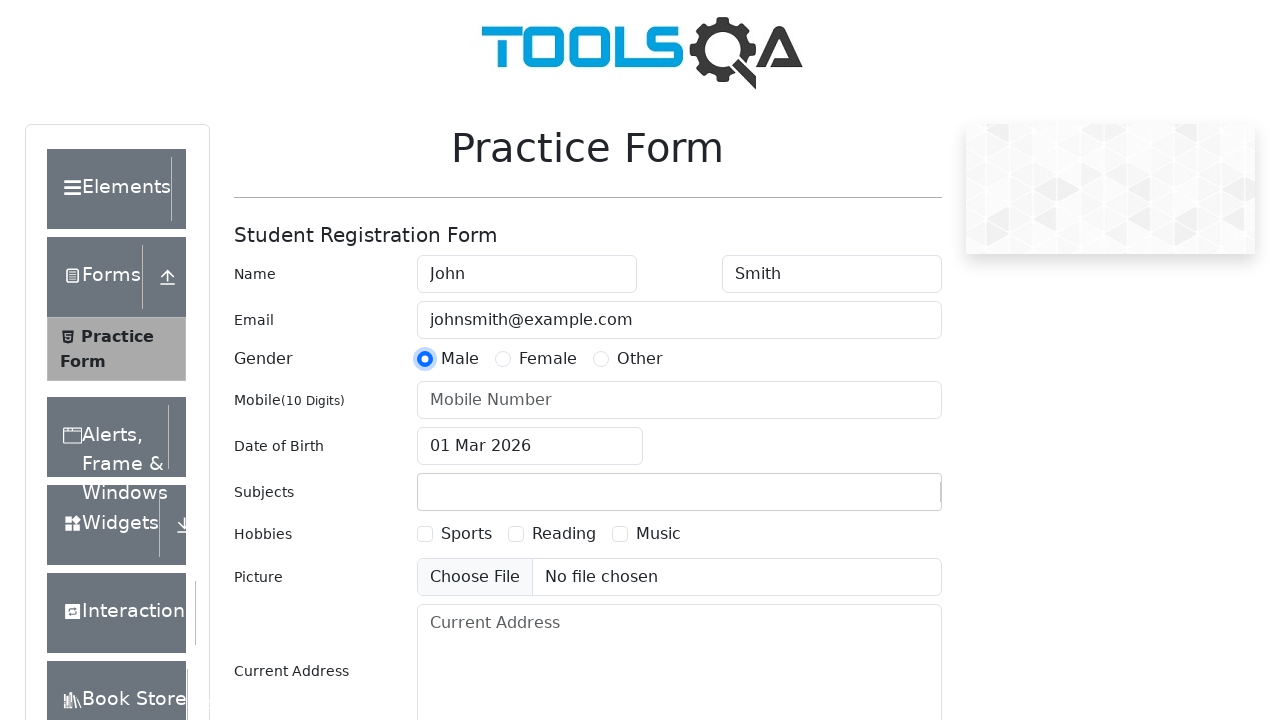

Filled phone number as '5551234567' on #userNumber
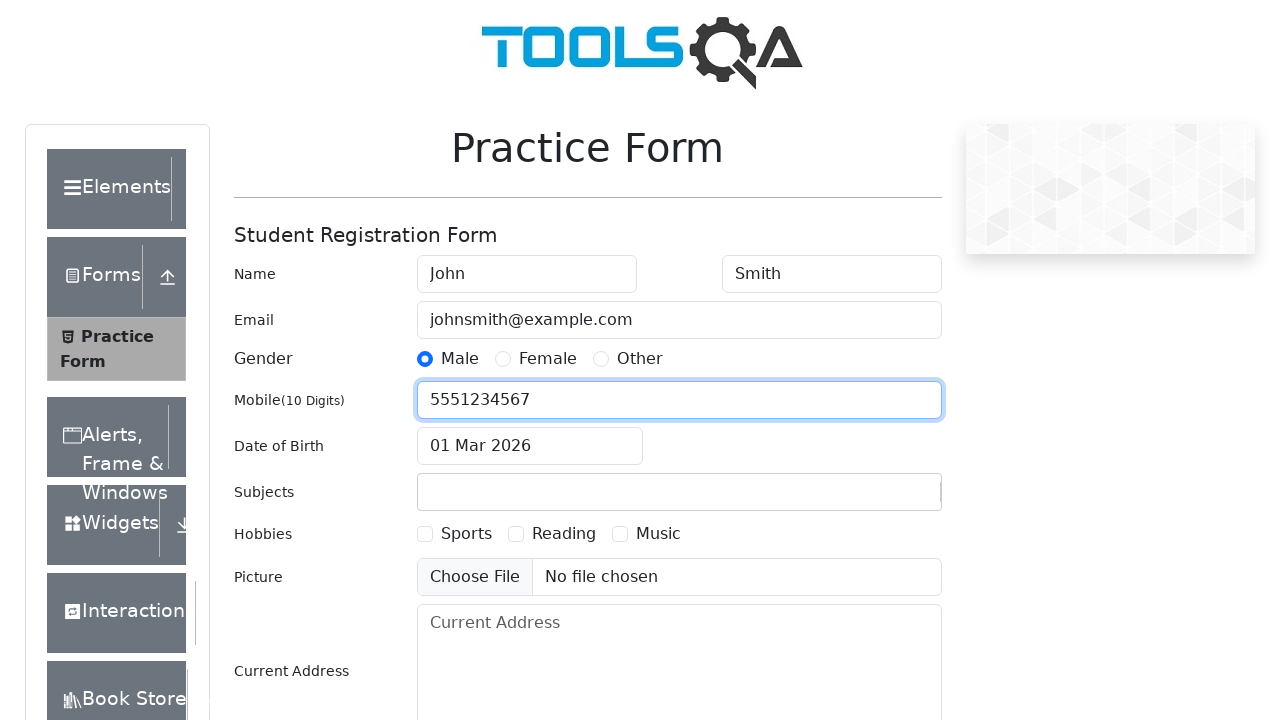

Clicked date of birth input field at (530, 446) on #dateOfBirthInput
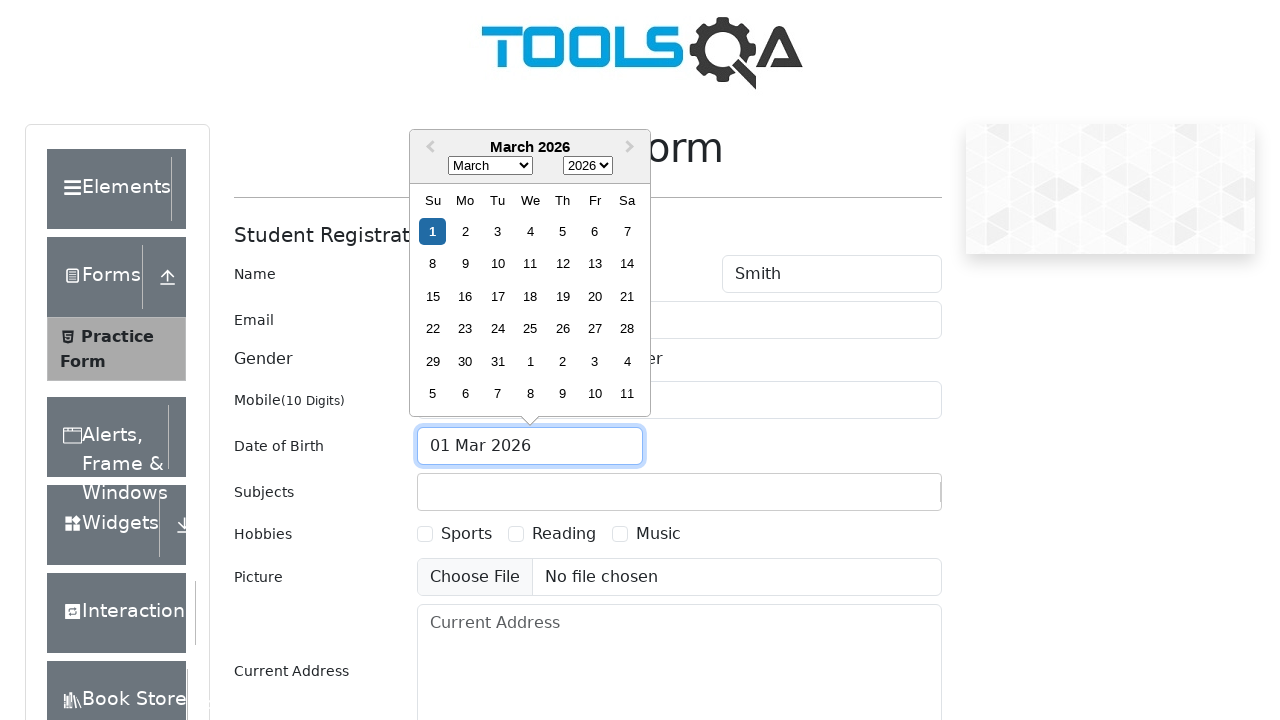

Selected month 9 (October) from date picker on .react-datepicker__month-select
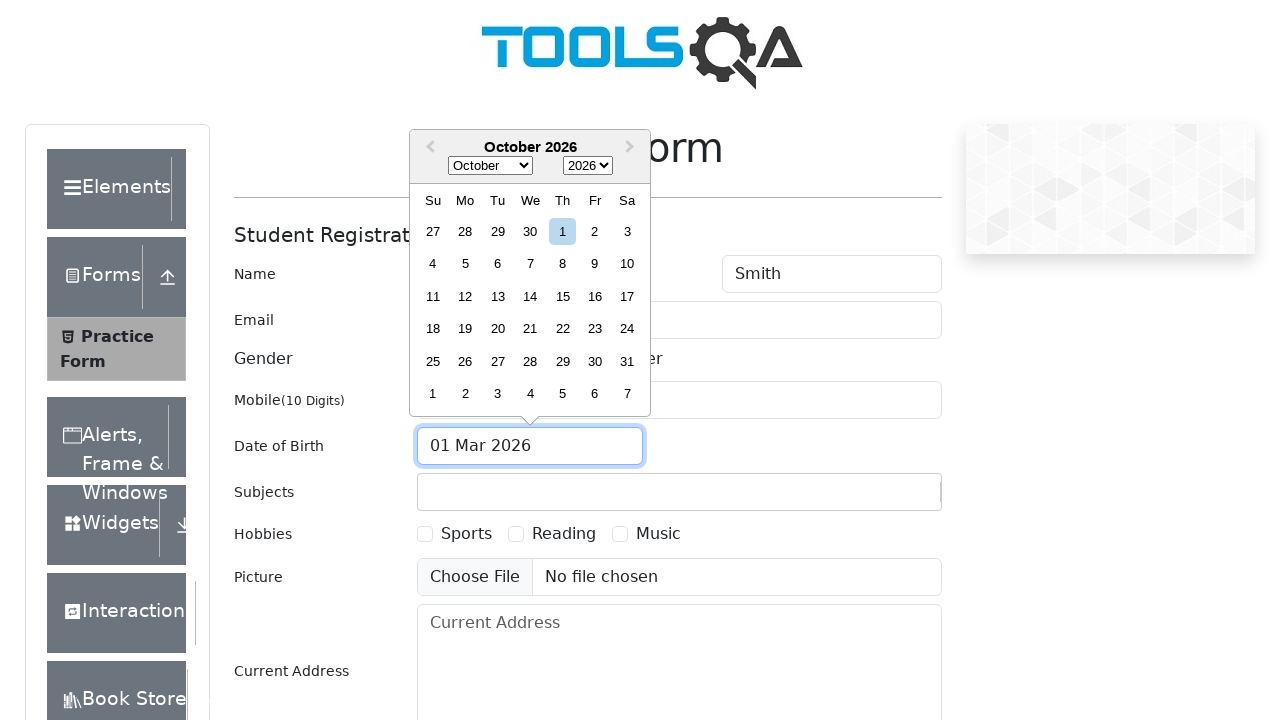

Selected year 1990 from date picker on .react-datepicker__year-select
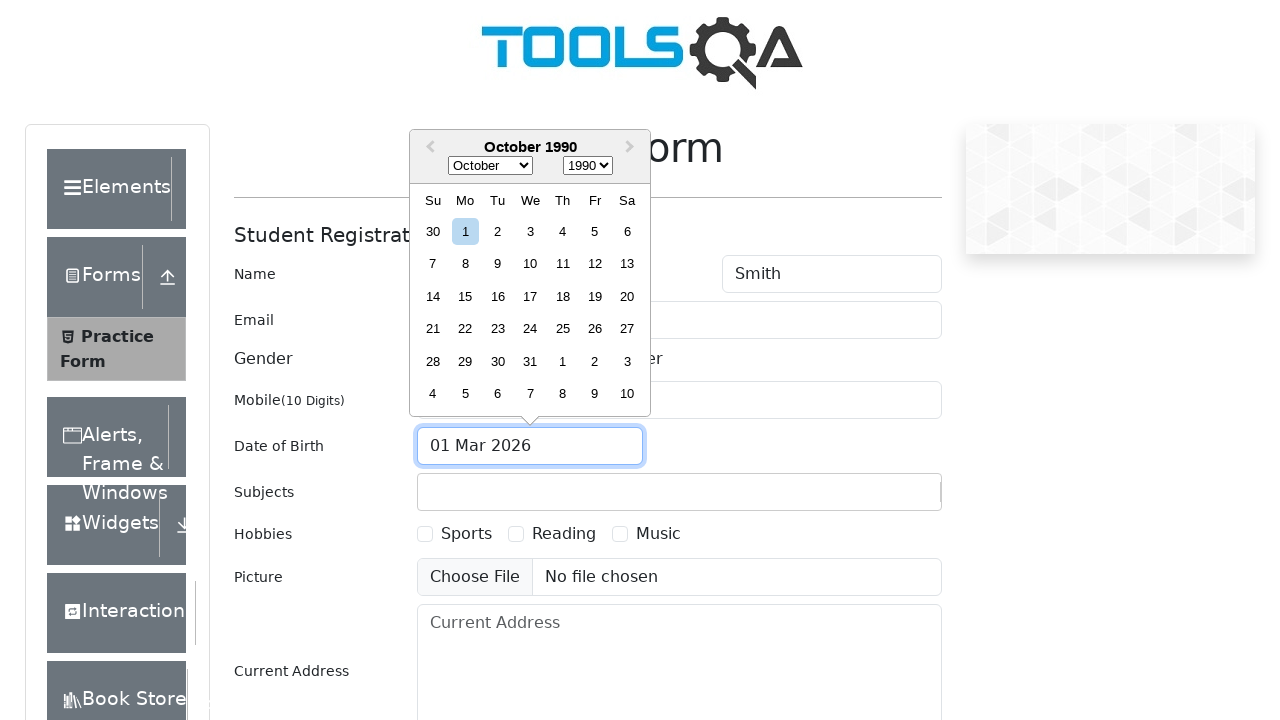

Selected day 31 from date picker (October 31st, 1990) at (530, 361) on div.react-datepicker__day[aria-label='Choose Wednesday, October 31st, 1990']
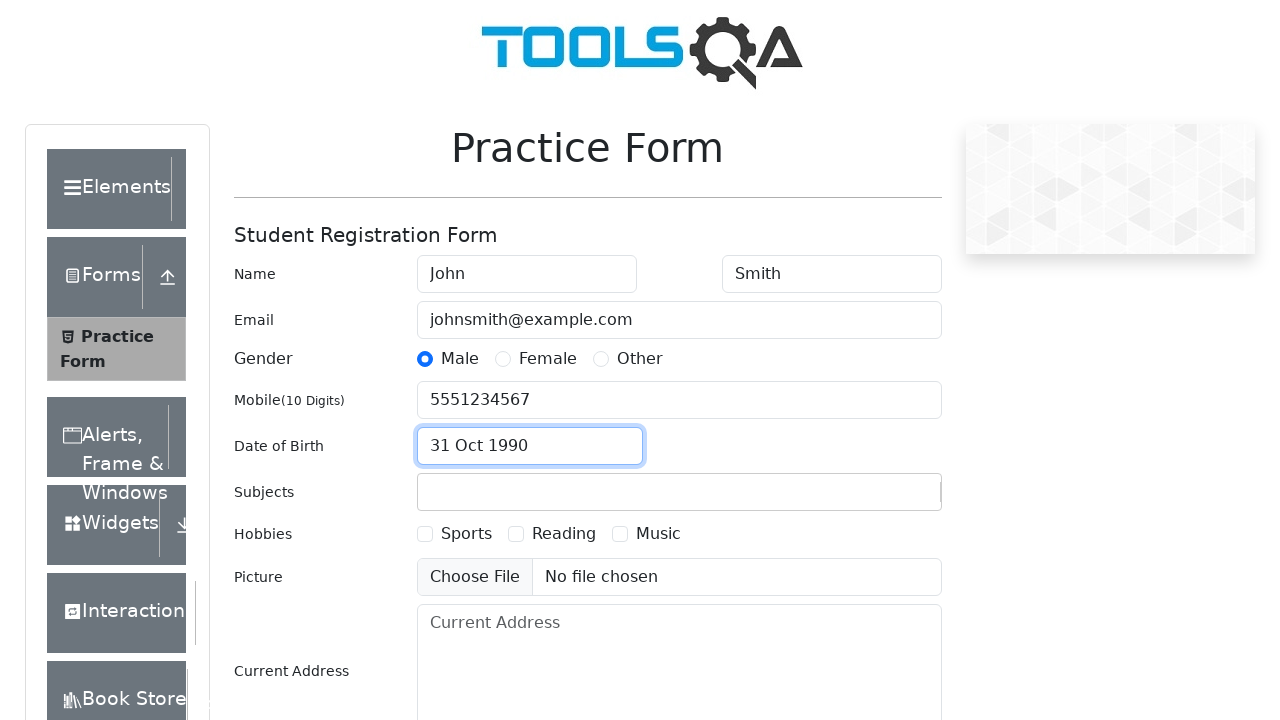

Filled subjects input with 'M' on #subjectsInput
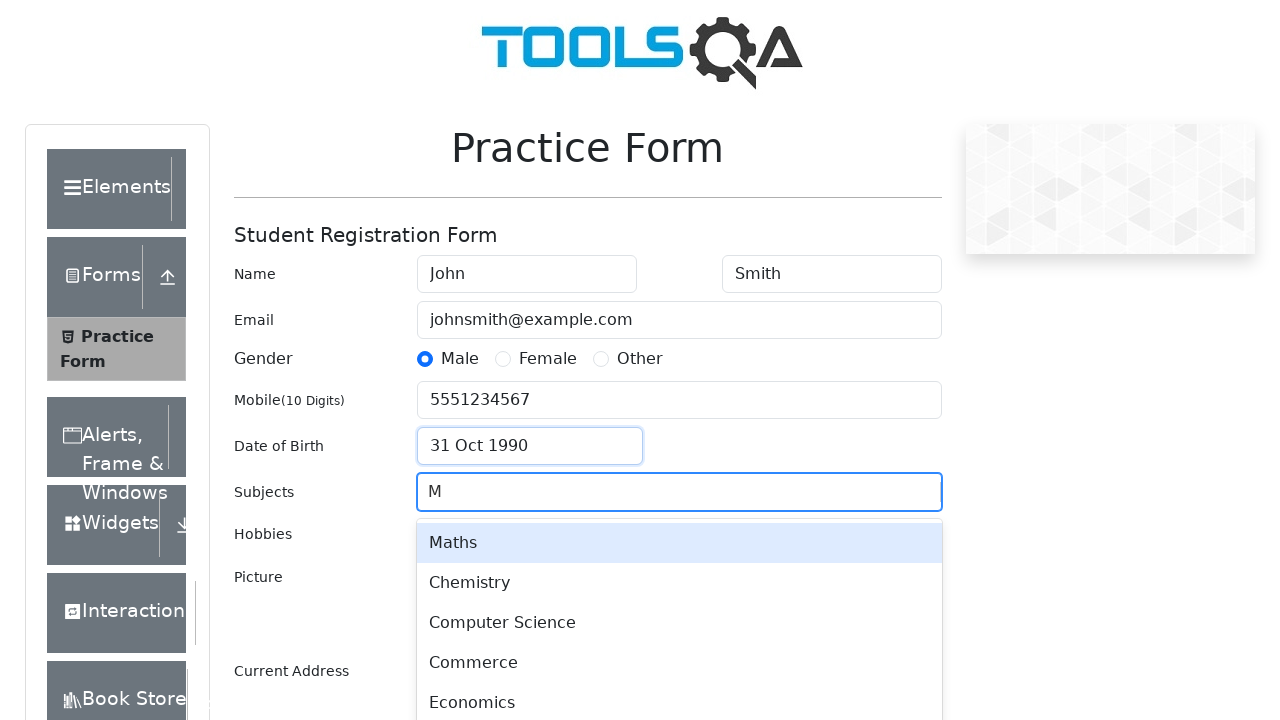

Pressed Enter to confirm subject selection on #subjectsInput
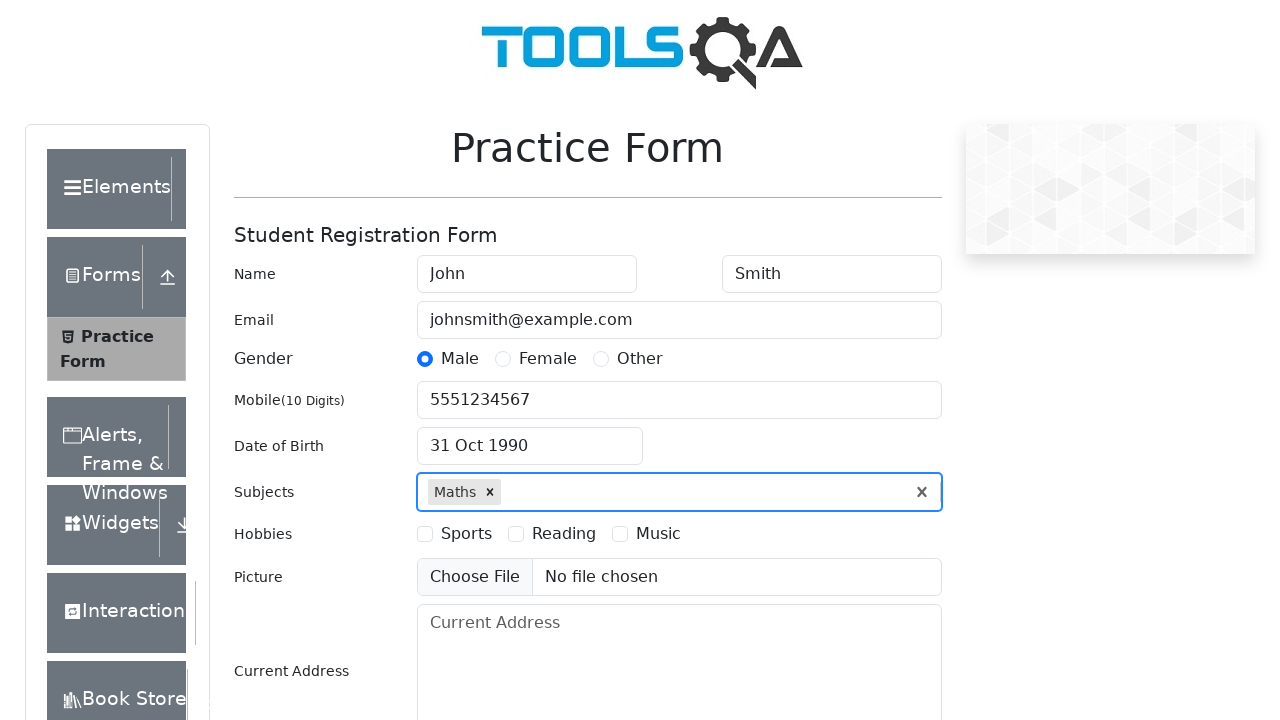

Checked first hobby checkbox at (466, 534) on label[for='hobbies-checkbox-1']
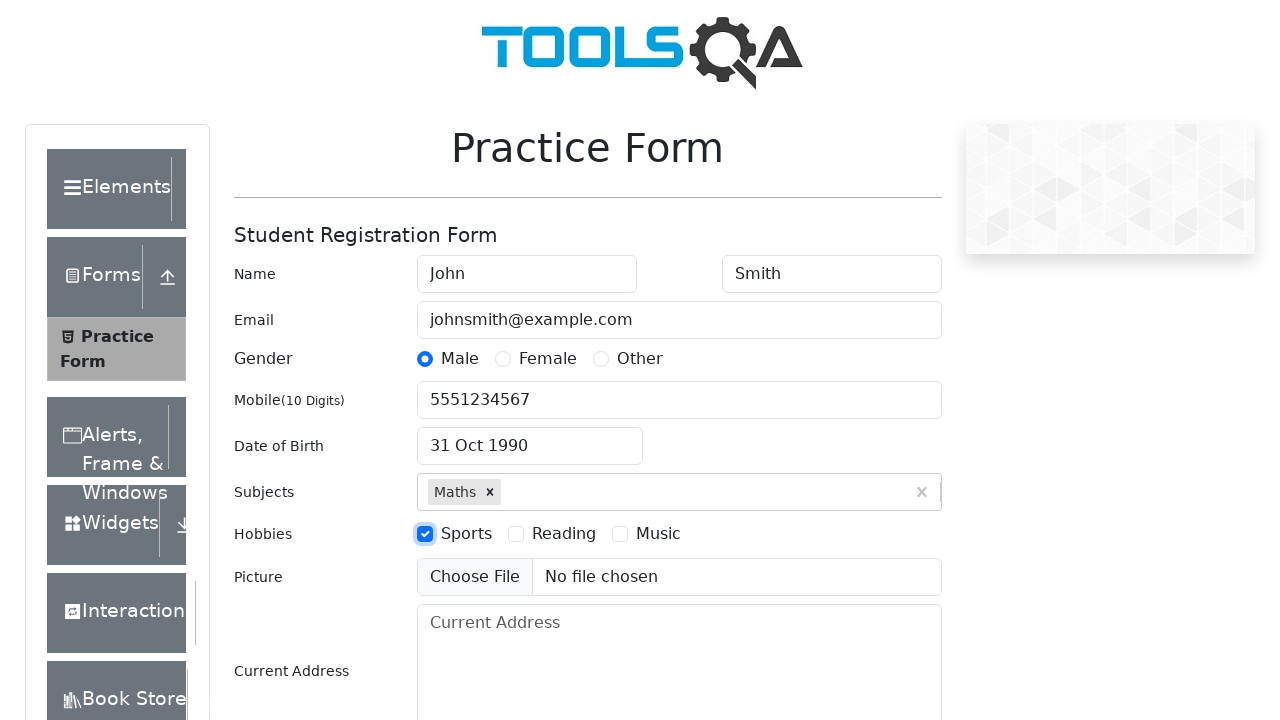

Checked second hobby checkbox at (564, 534) on label[for='hobbies-checkbox-2']
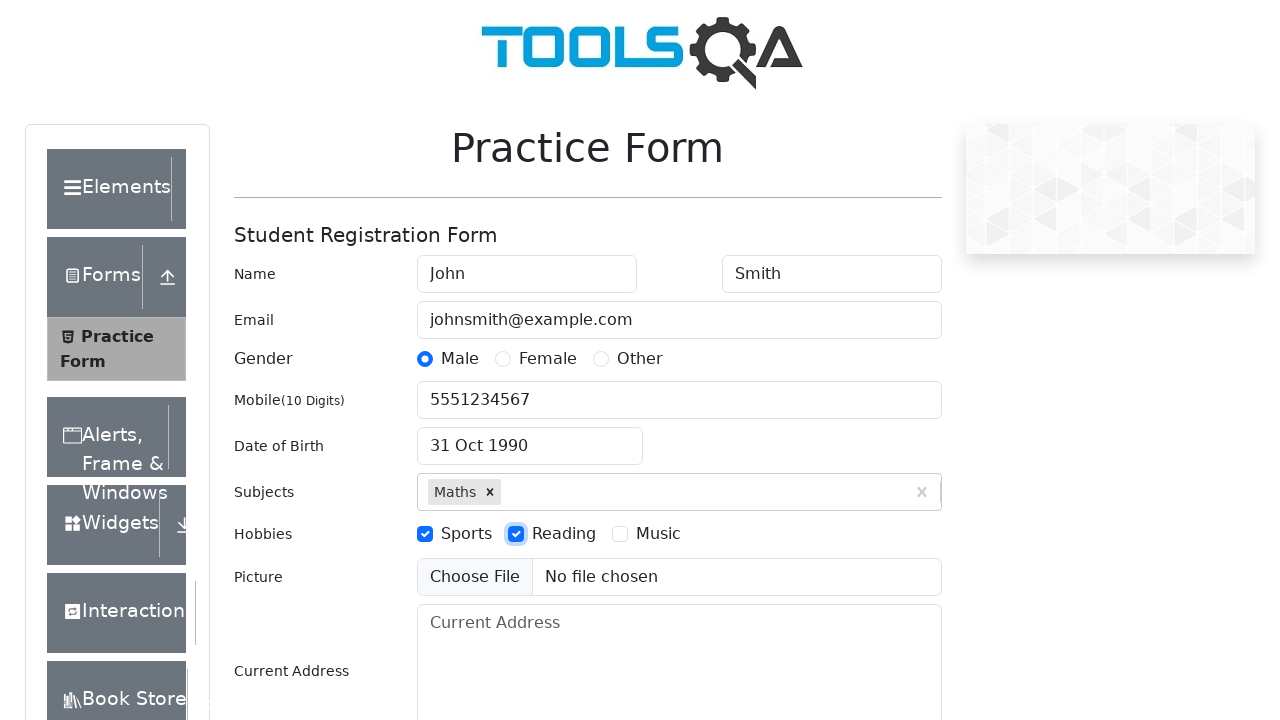

Checked third hobby checkbox at (658, 534) on label[for='hobbies-checkbox-3']
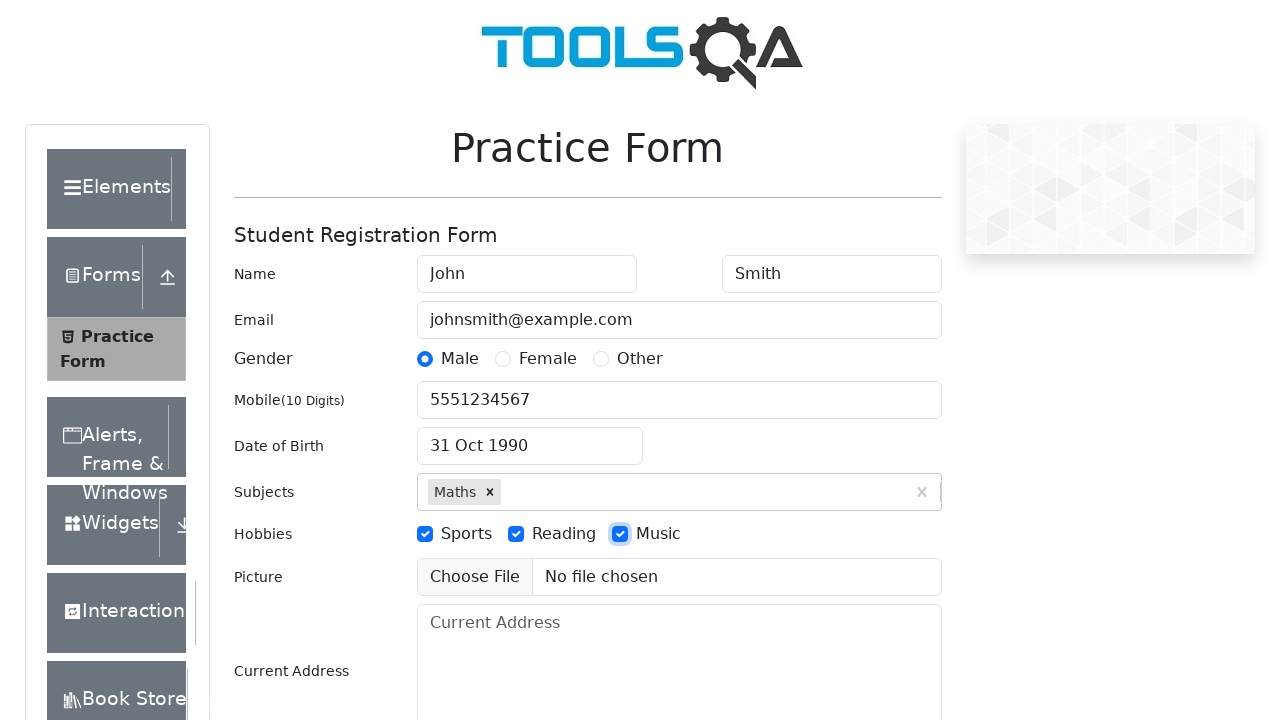

Filled current address as '123 Main Street, New York' on #currentAddress
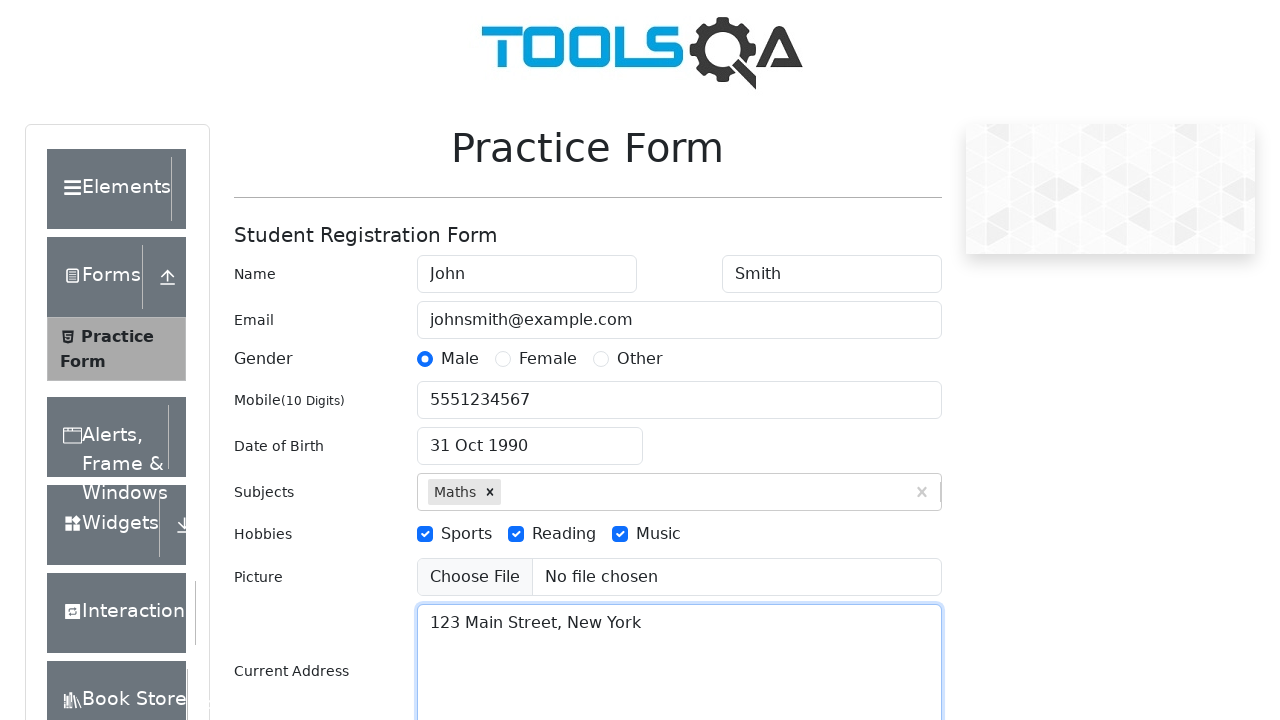

Clicked state dropdown at (527, 437) on #state
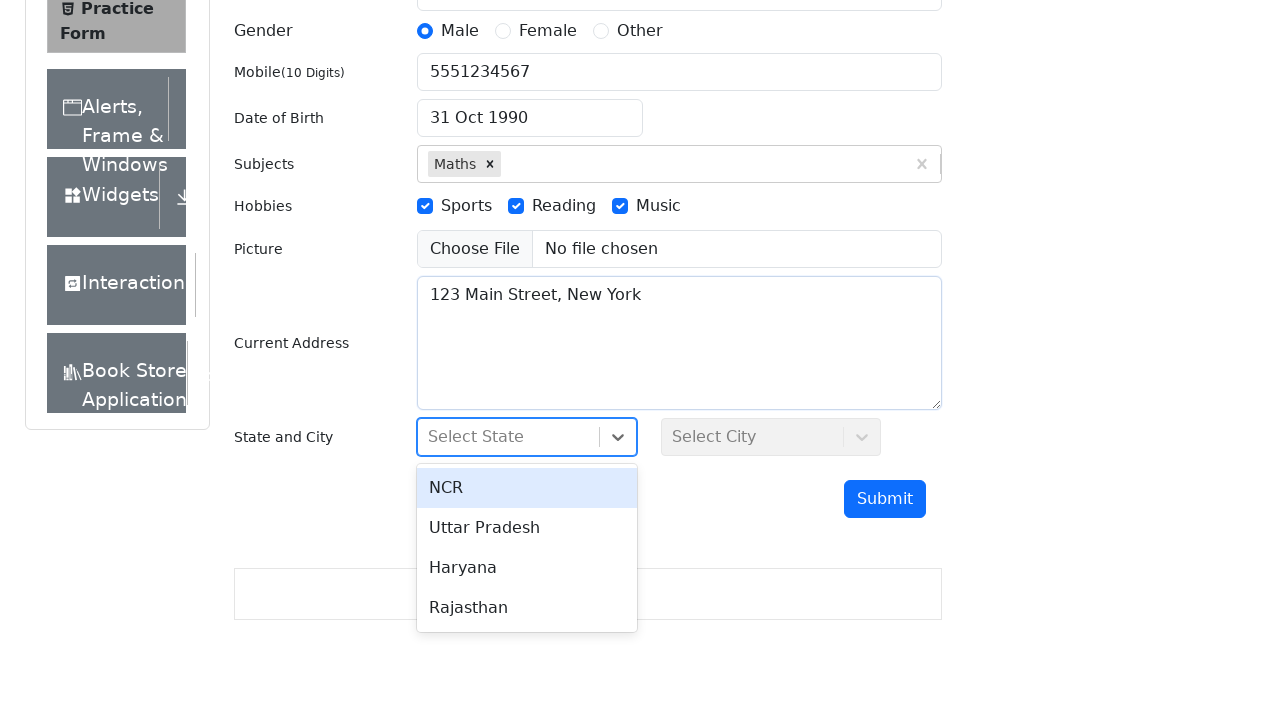

Selected first state option from dropdown at (527, 488) on #react-select-3-option-0
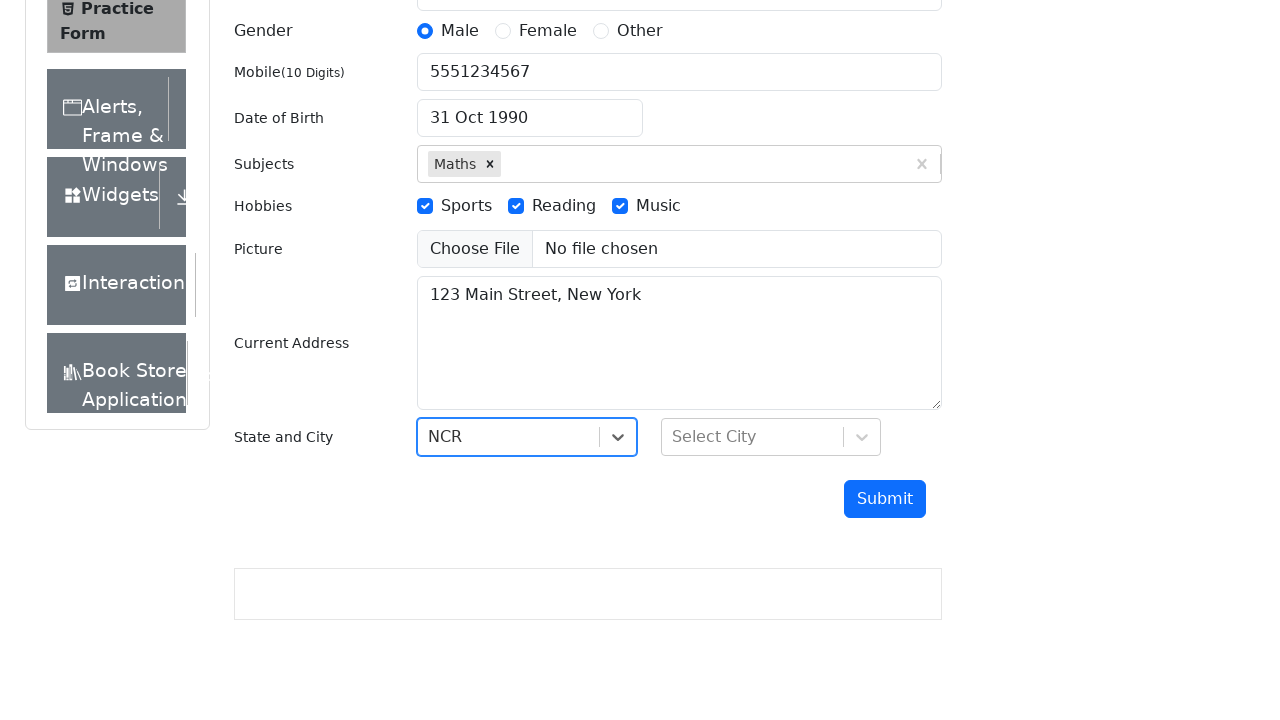

Clicked city dropdown at (771, 437) on #city
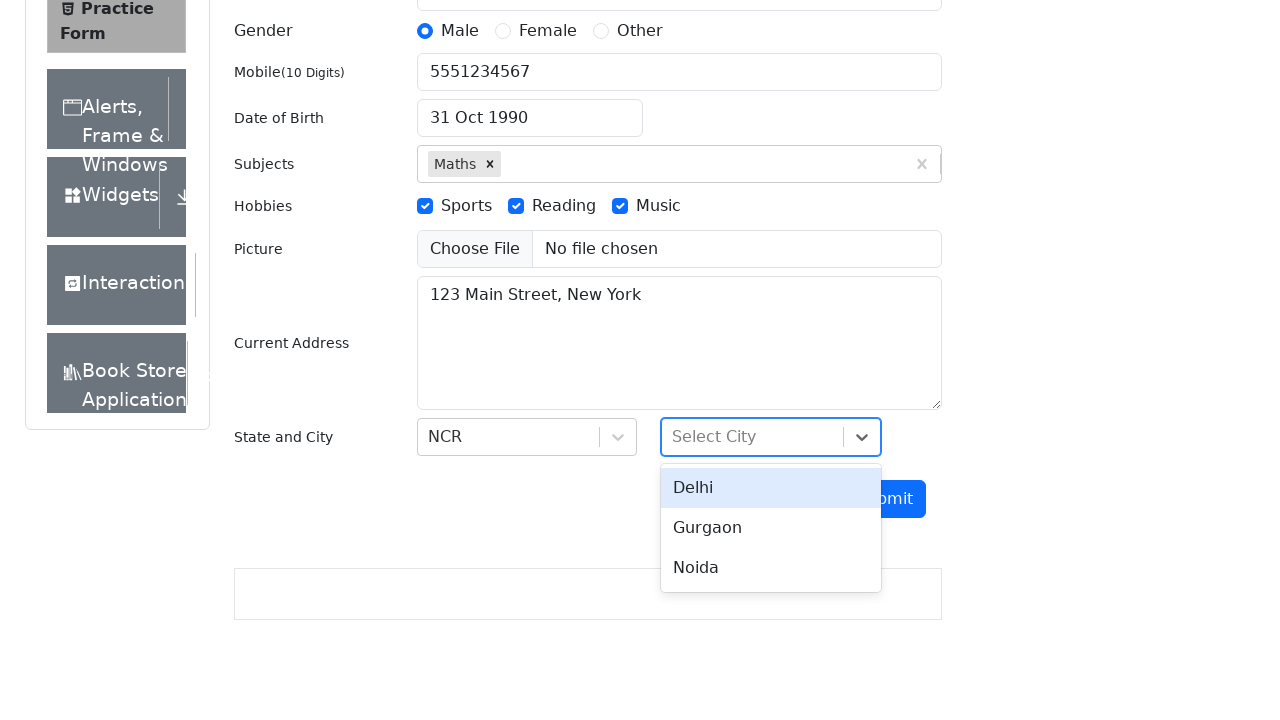

Selected first city option from dropdown at (771, 488) on #react-select-4-option-0
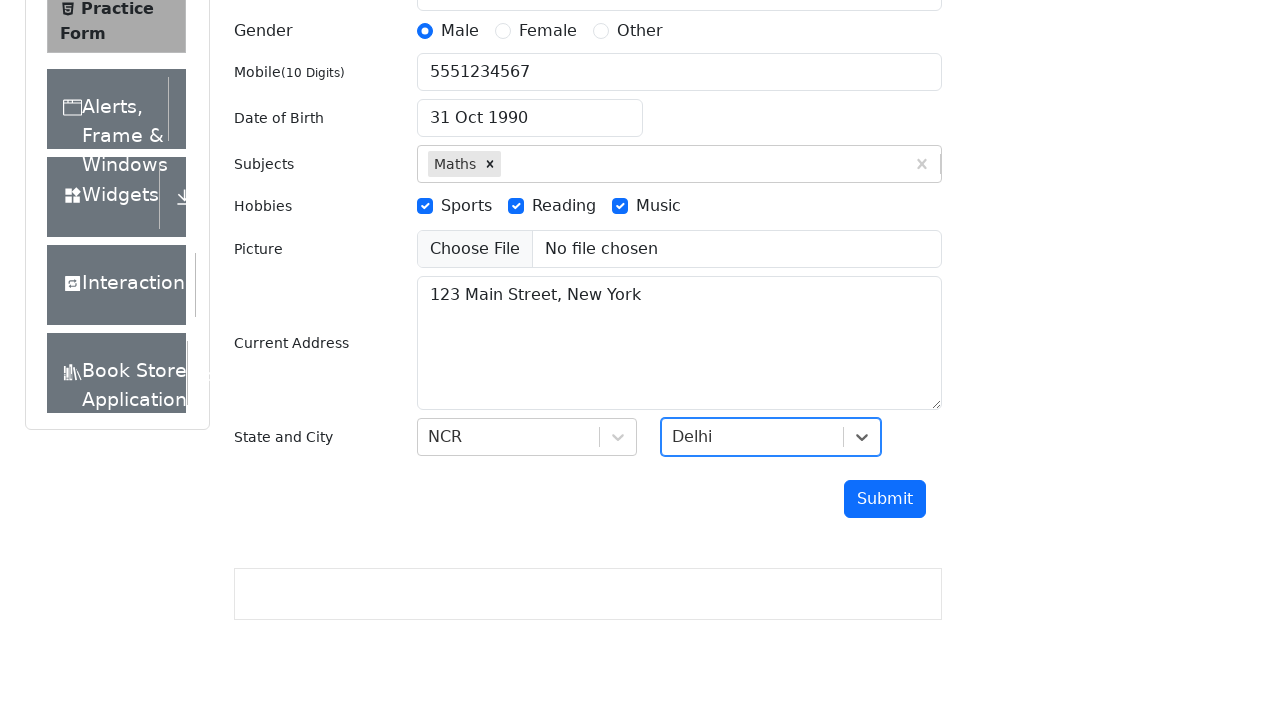

Clicked submit button to submit form at (885, 499) on #submit
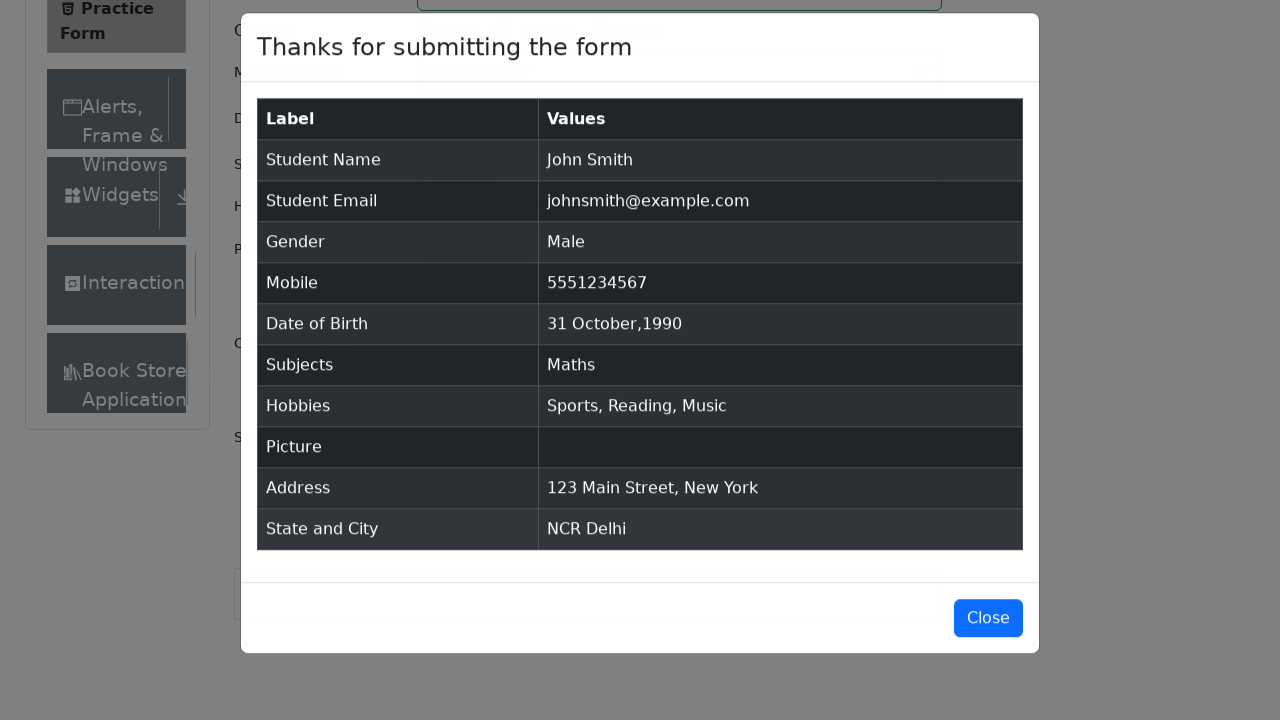

Submission modal appeared with header element visible
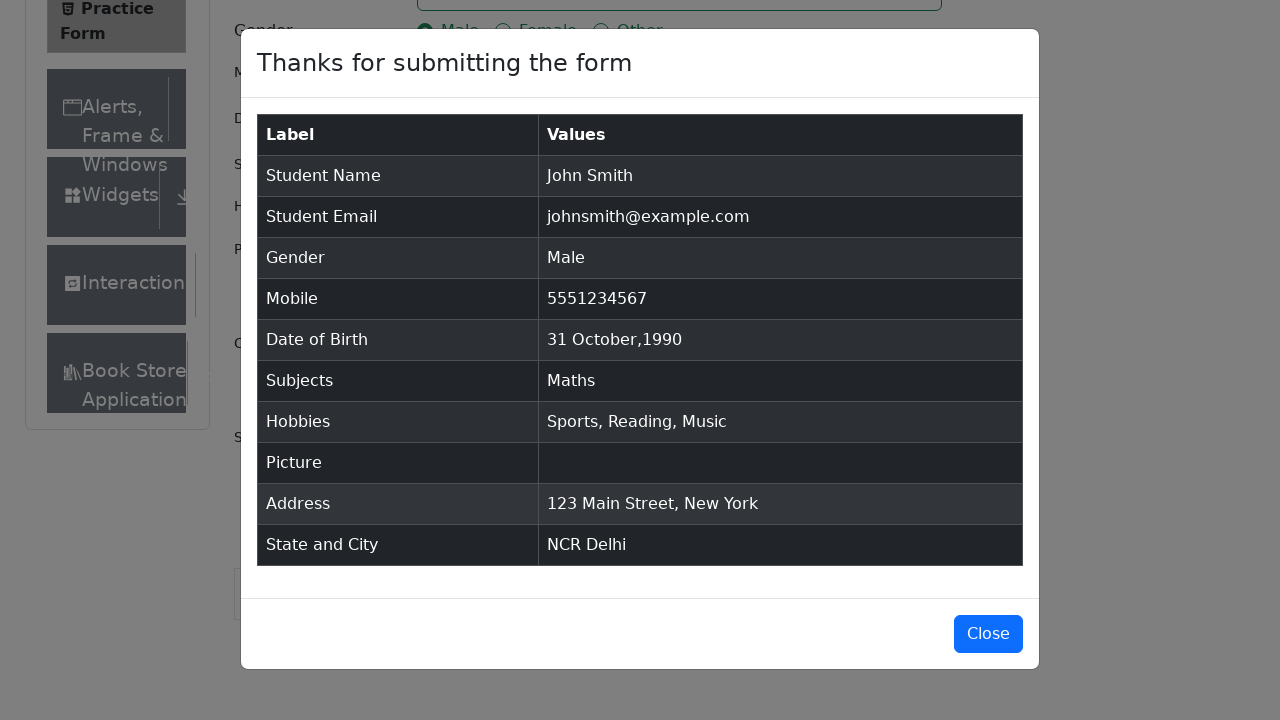

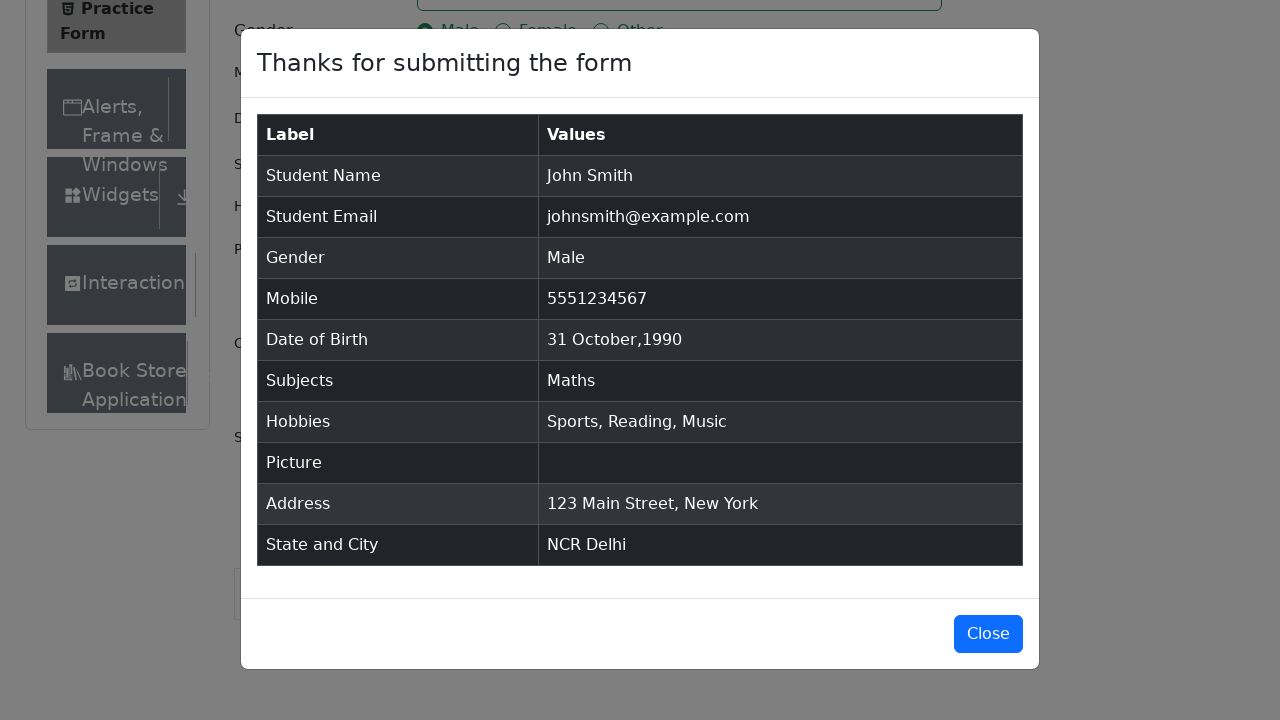